Tests double-click mouse interaction on a clickable element

Starting URL: https://www.selenium.dev/selenium/web/mouse_interaction.html

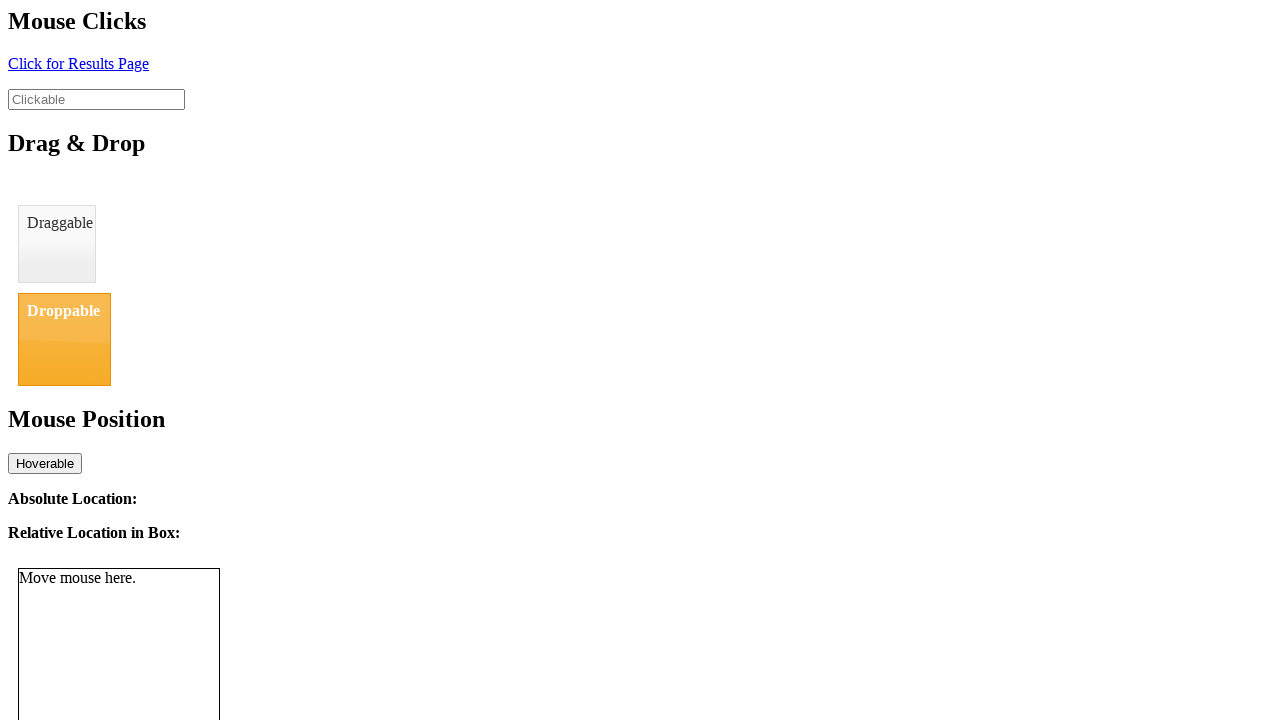

Navigated to mouse interaction test page
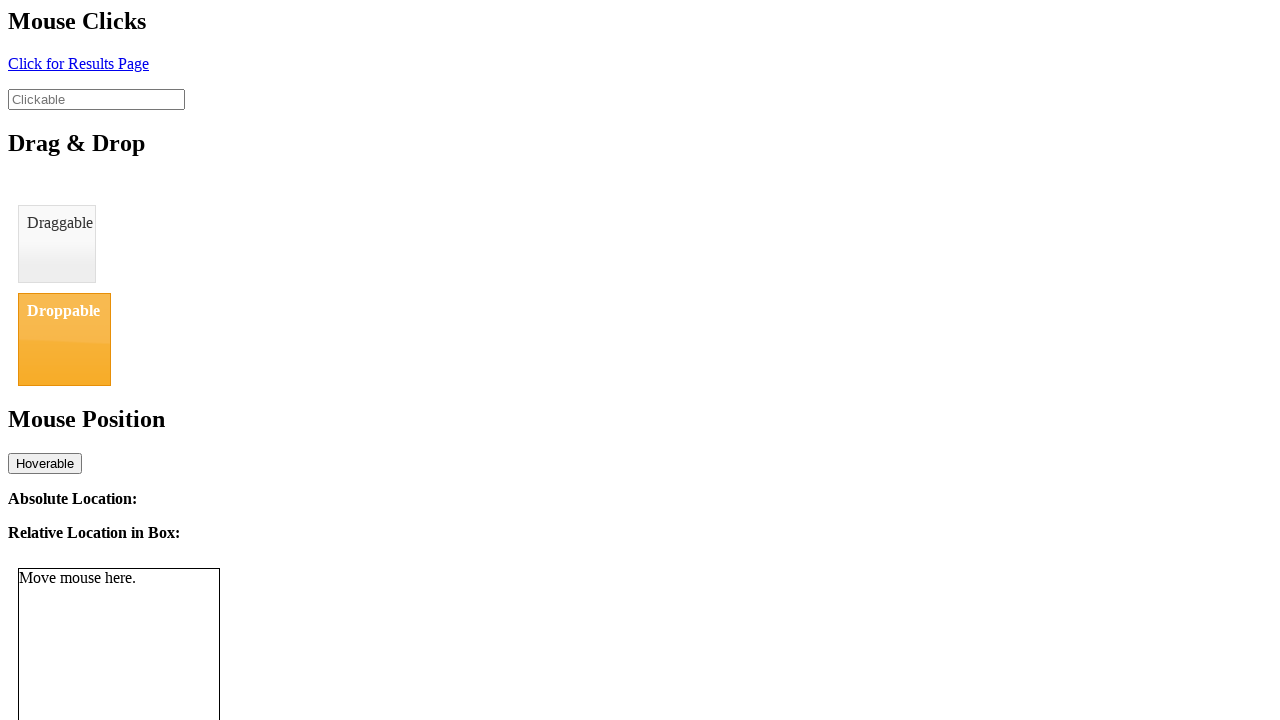

Located the clickable element with id 'clickable'
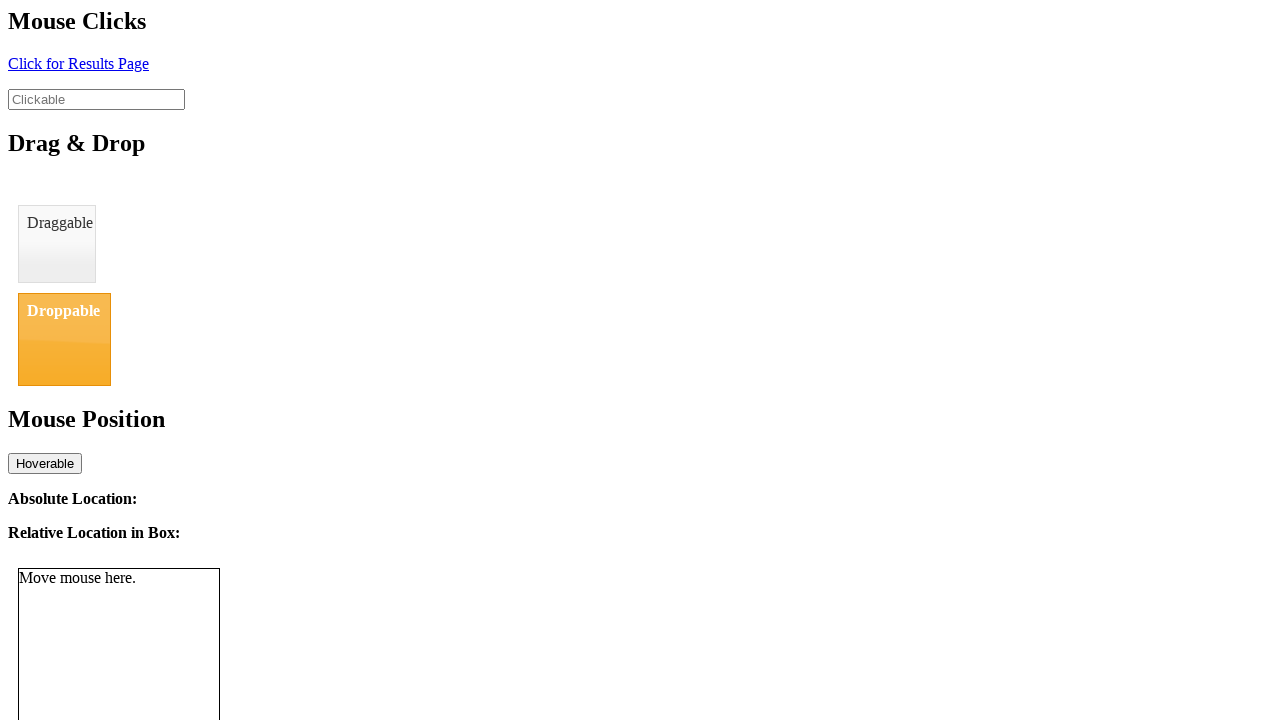

Performed double-click action on the clickable element at (96, 99) on #clickable
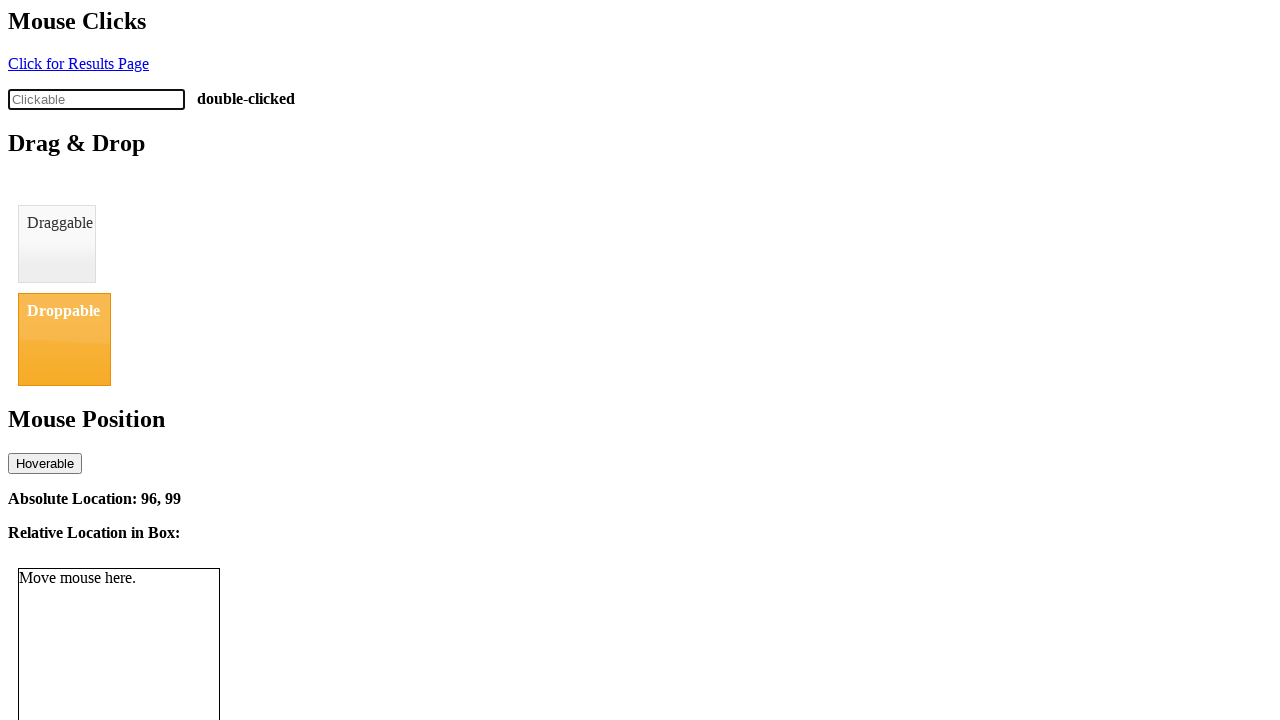

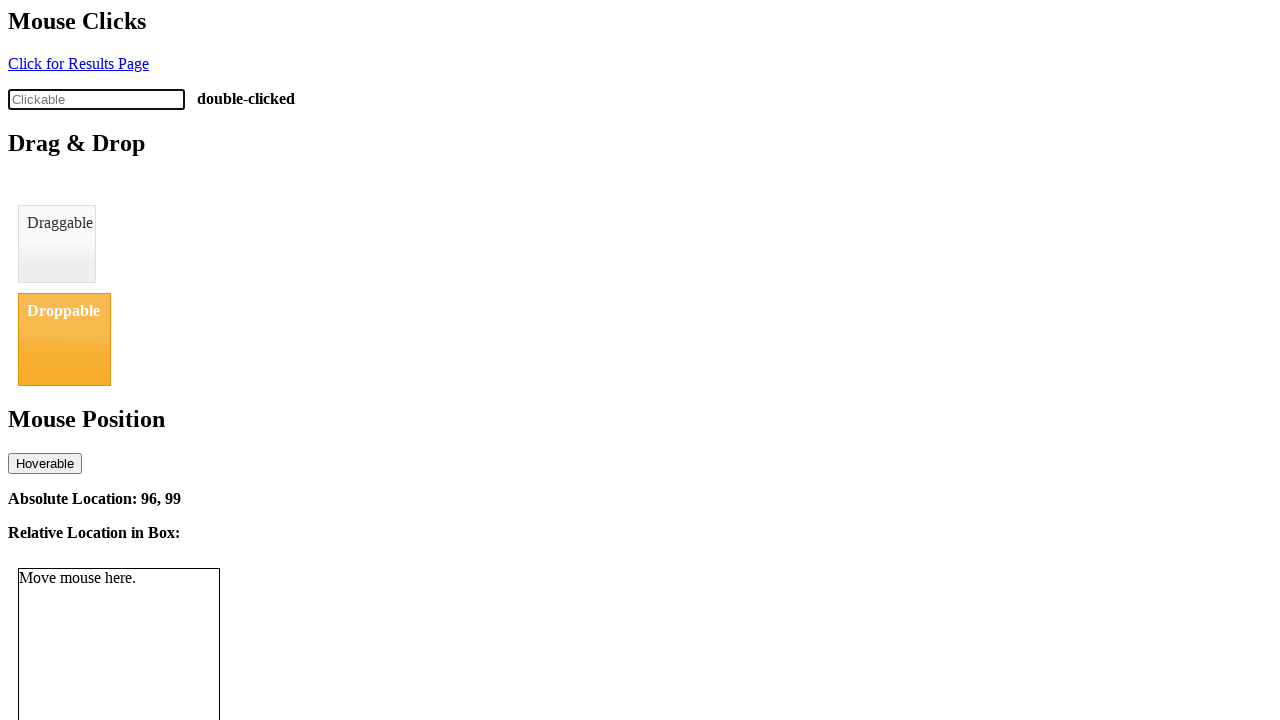